Tests keyboard interactions on a login form by typing text, selecting all, and deleting it using keyboard shortcuts

Starting URL: https://the-internet.herokuapp.com/login

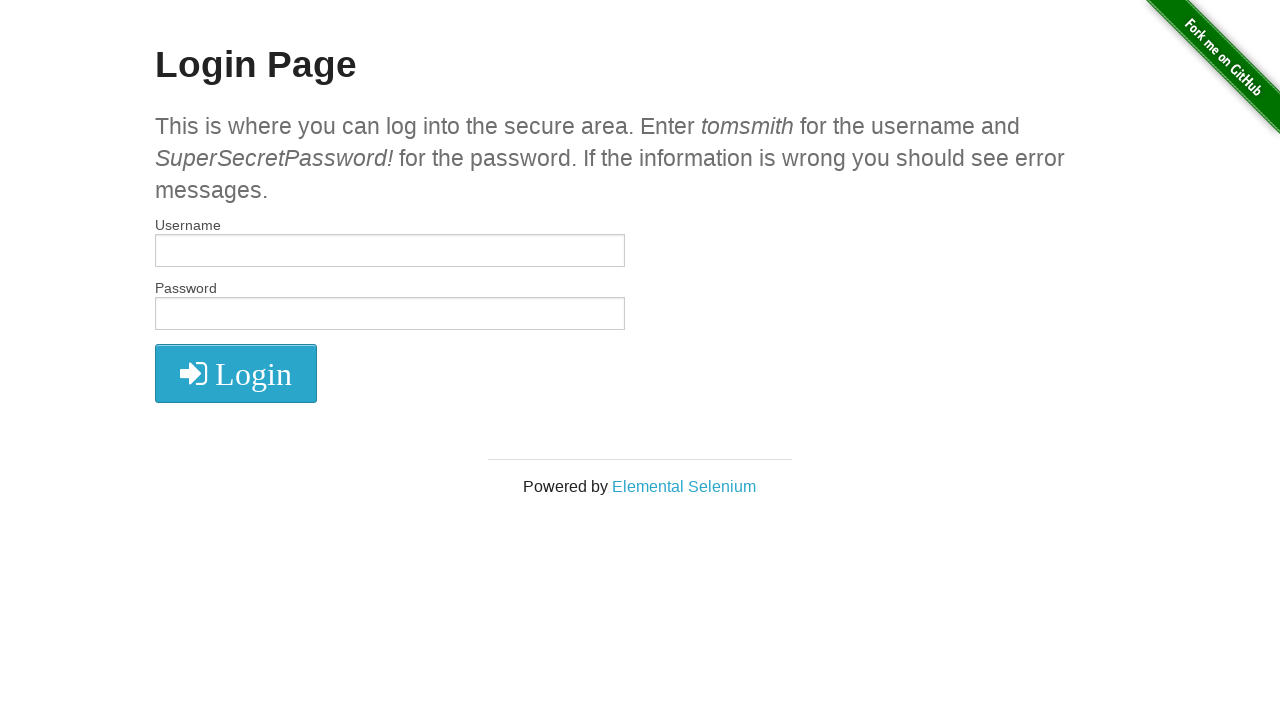

Located username field and filled it with 'Mara' on #username
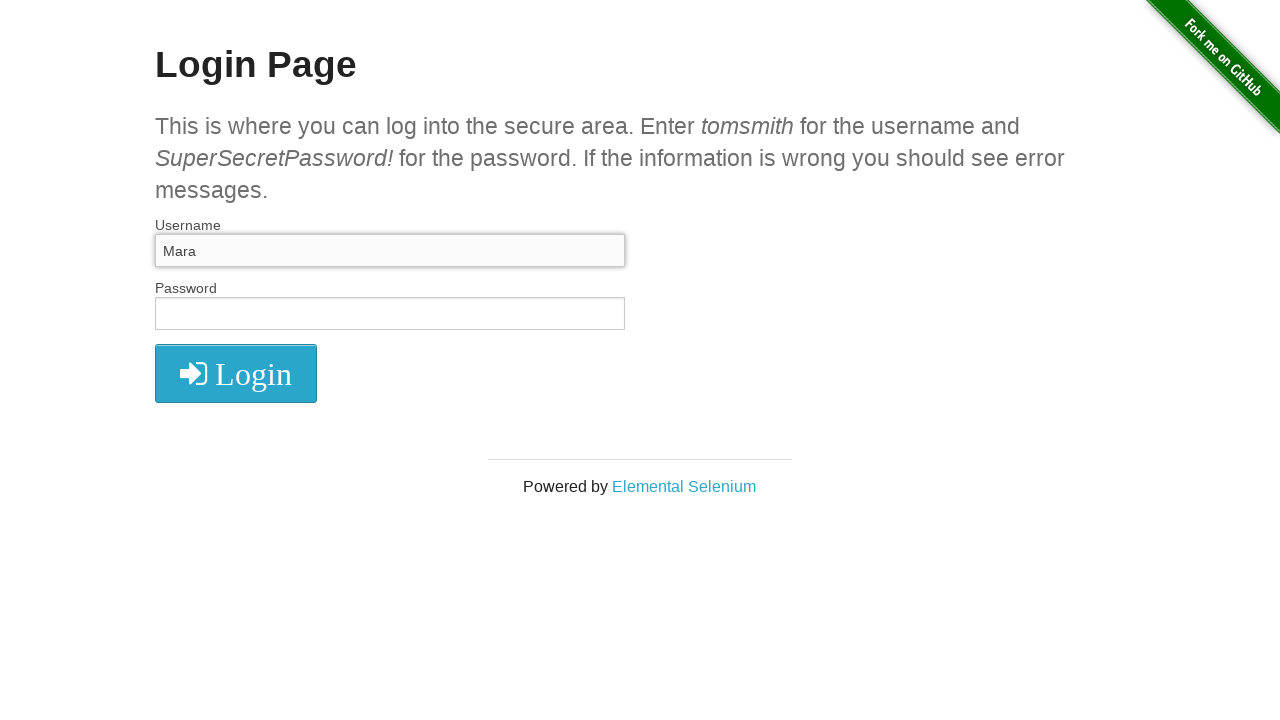

Cleared the username field on #username
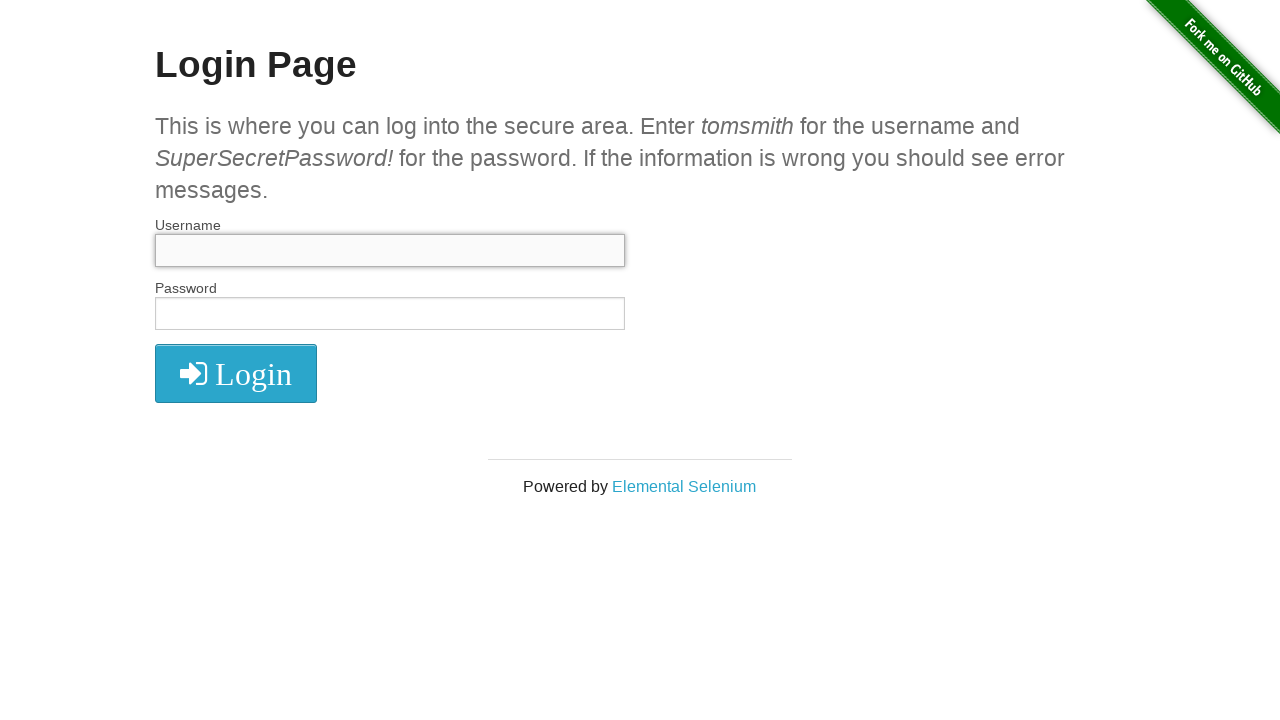

Filled username field with 'Andy' on #username
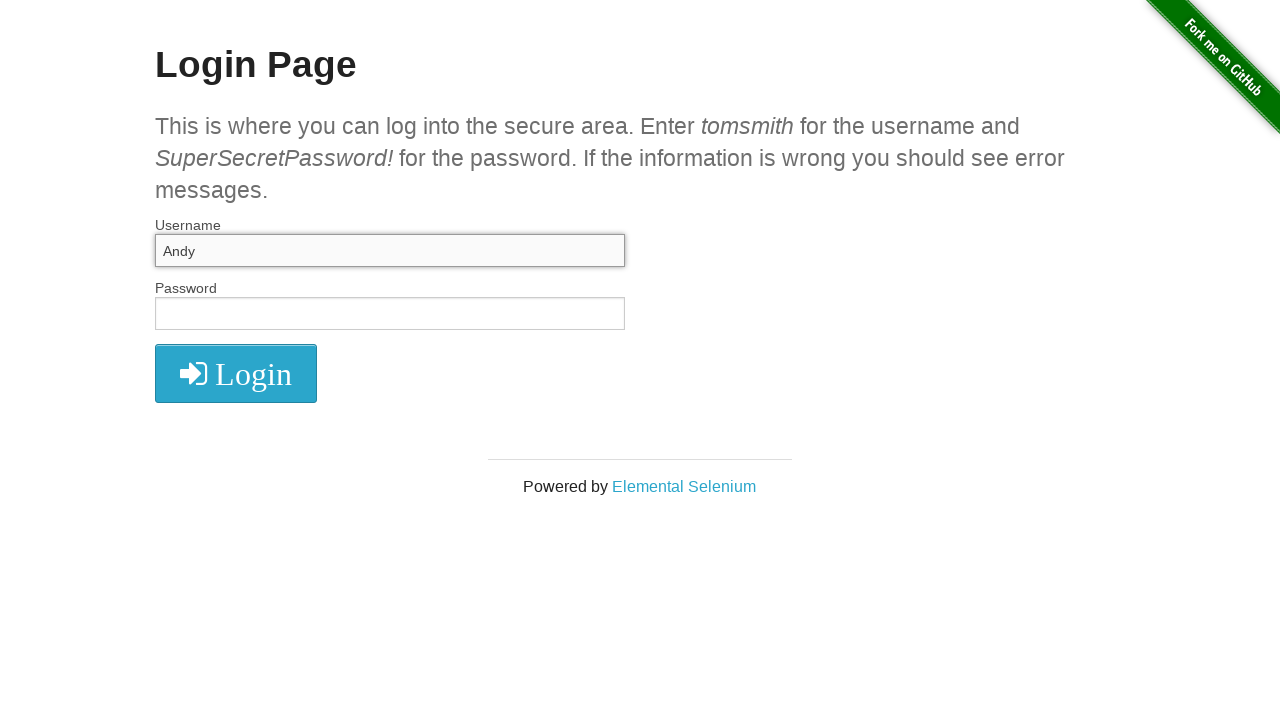

Selected all text in username field using Ctrl+A on #username
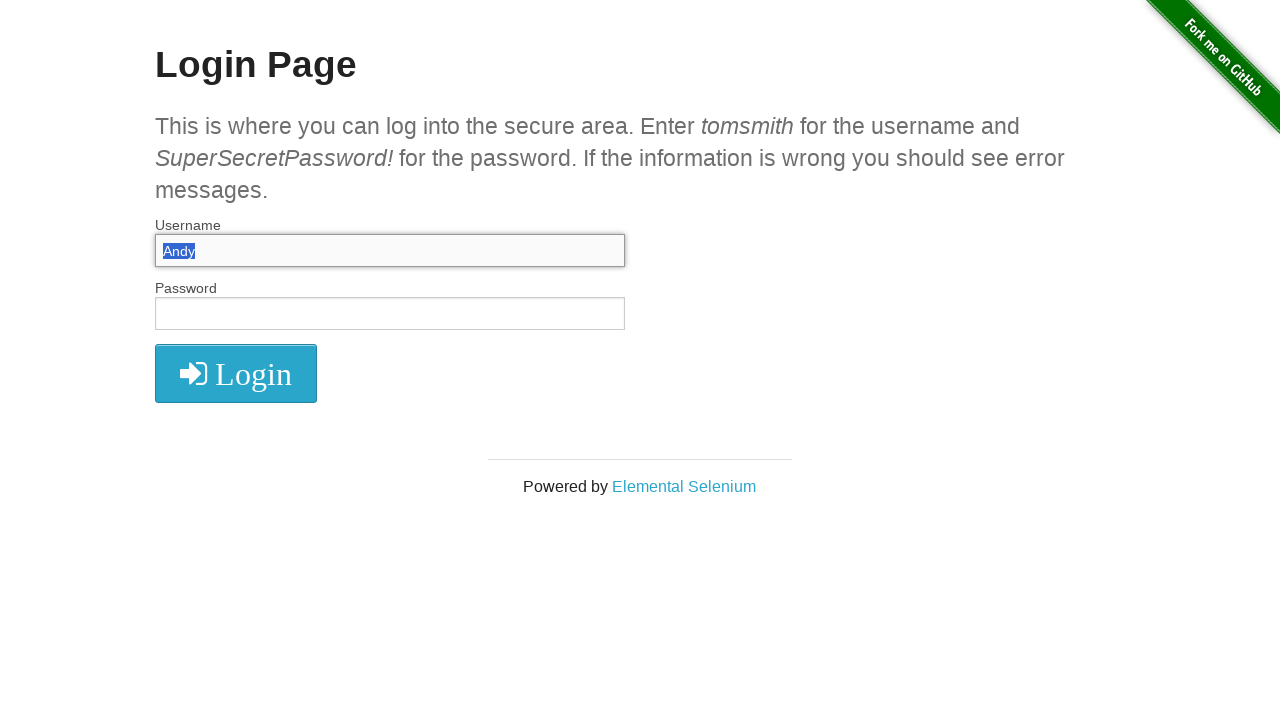

Deleted selected text using Backspace on #username
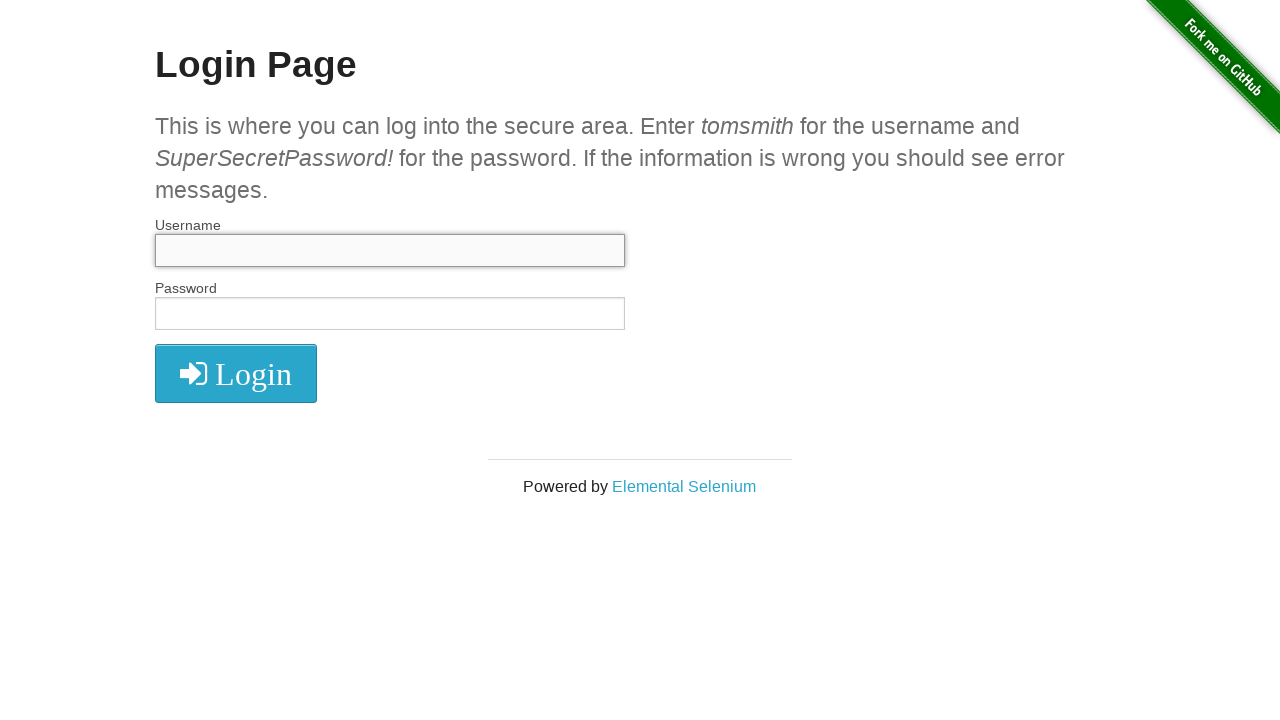

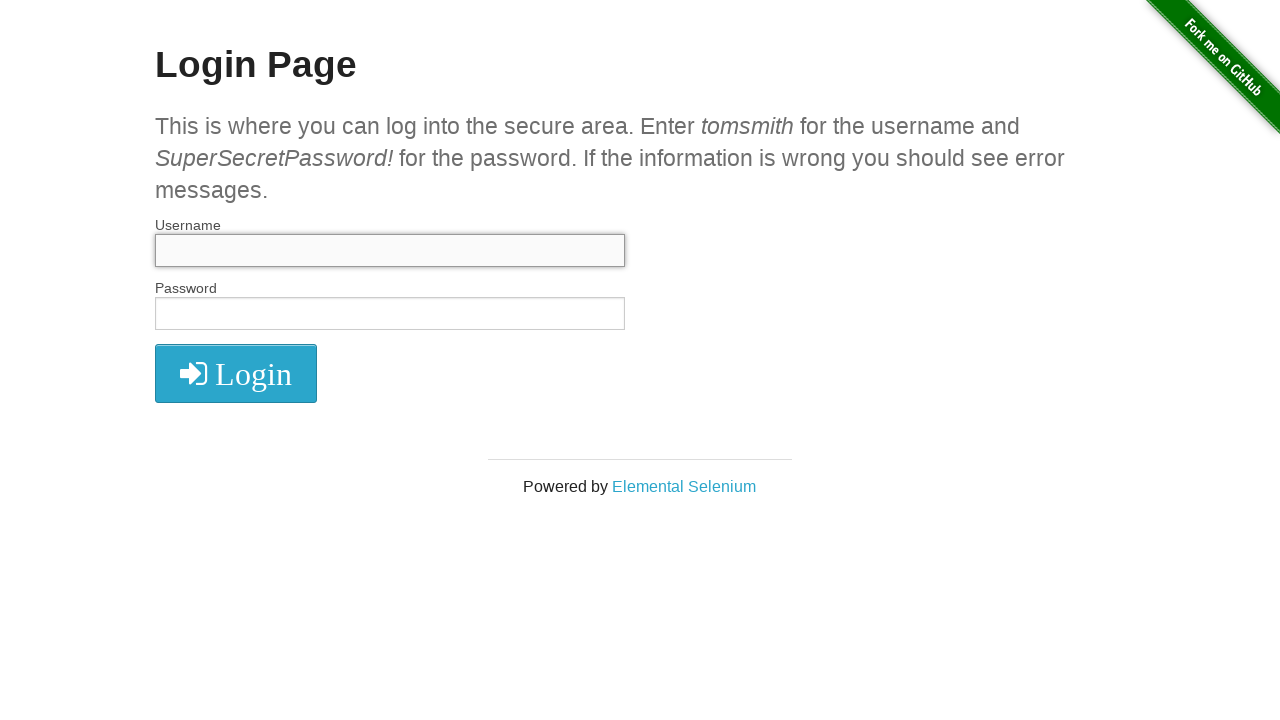